Tests handling a JavaScript prompt dialog by entering text and accepting it

Starting URL: https://the-internet.herokuapp.com/javascript_alerts

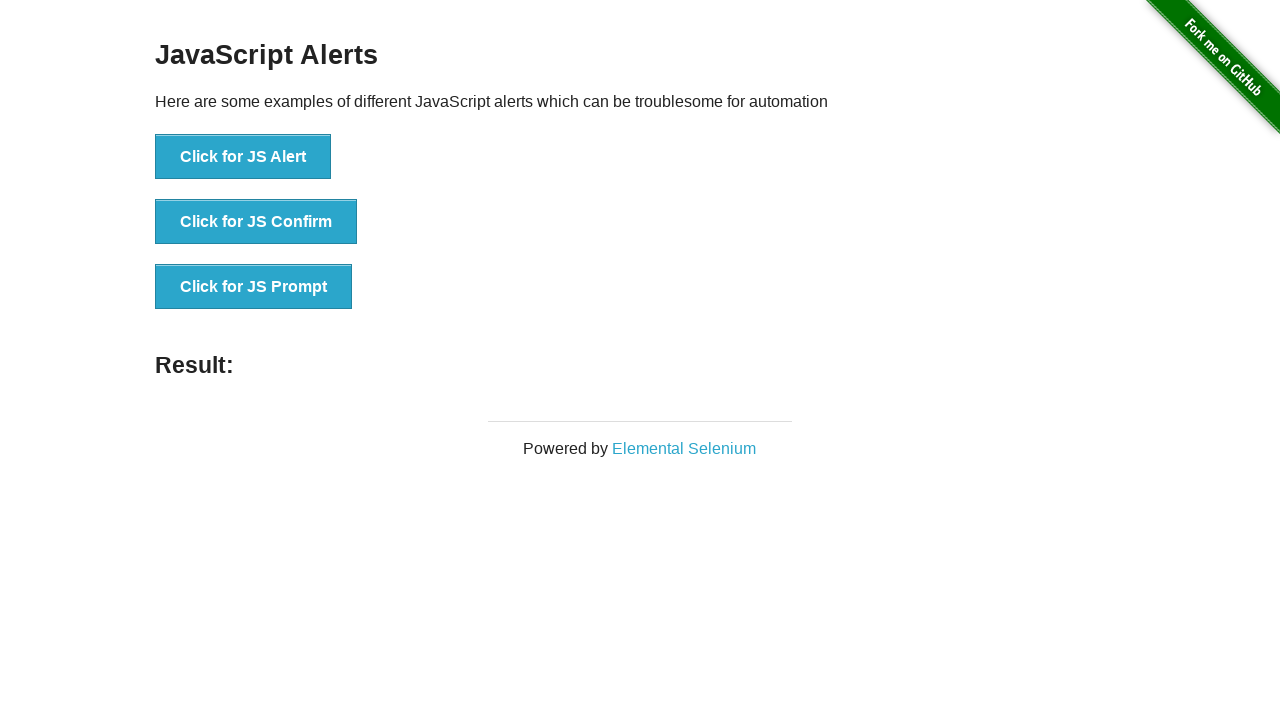

Set up dialog handler to accept prompt with 'Test User Input'
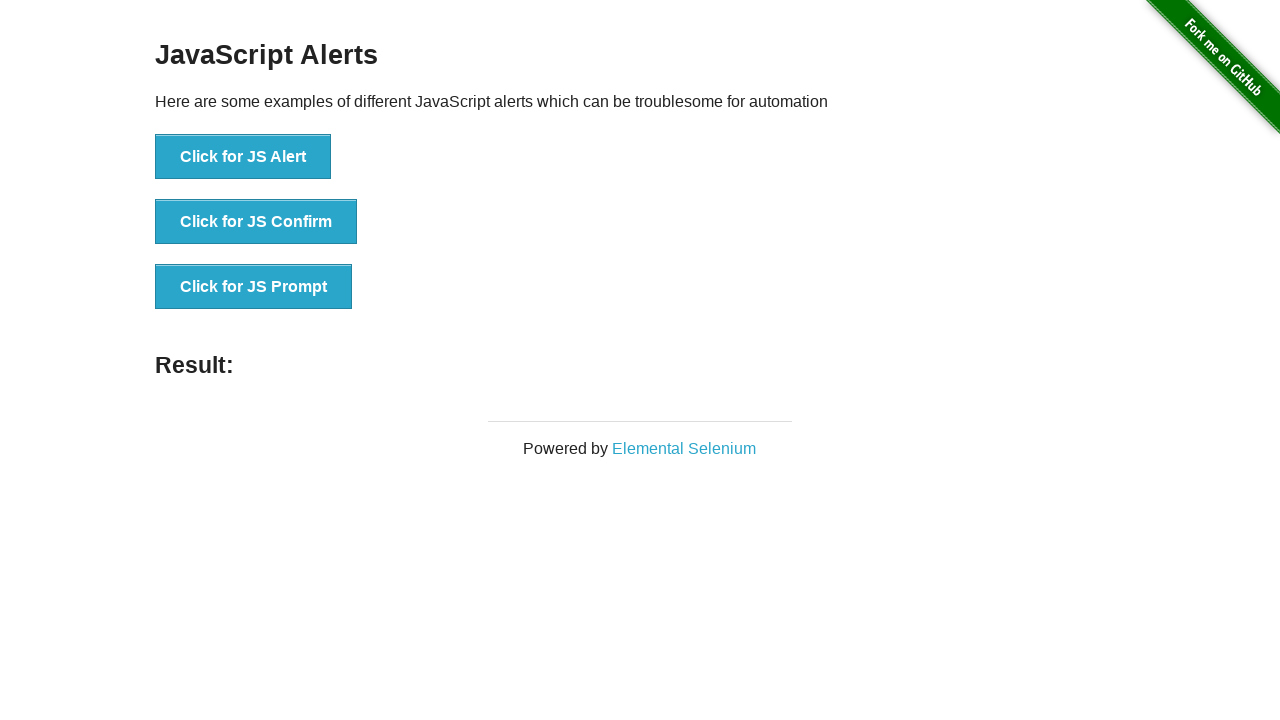

Clicked button to trigger JavaScript prompt dialog at (254, 287) on xpath=//button[contains(text(),'Click for JS Prompt')]
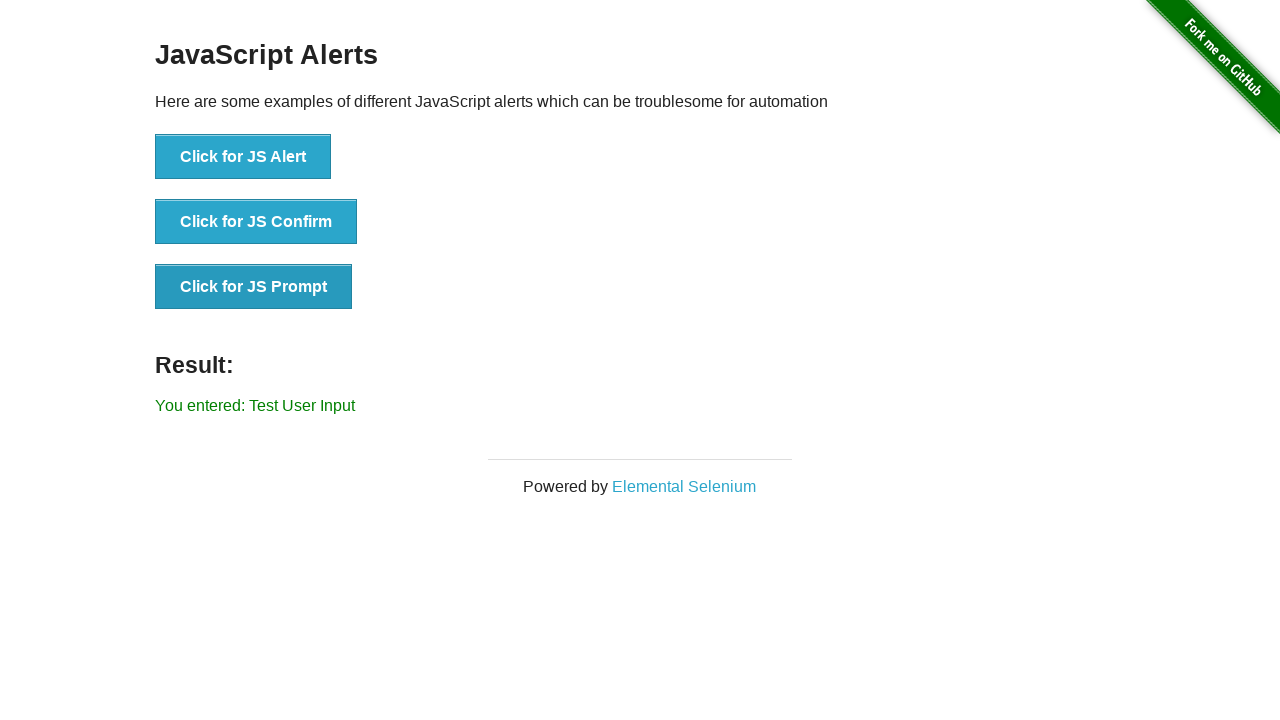

Verified result message appeared after accepting prompt
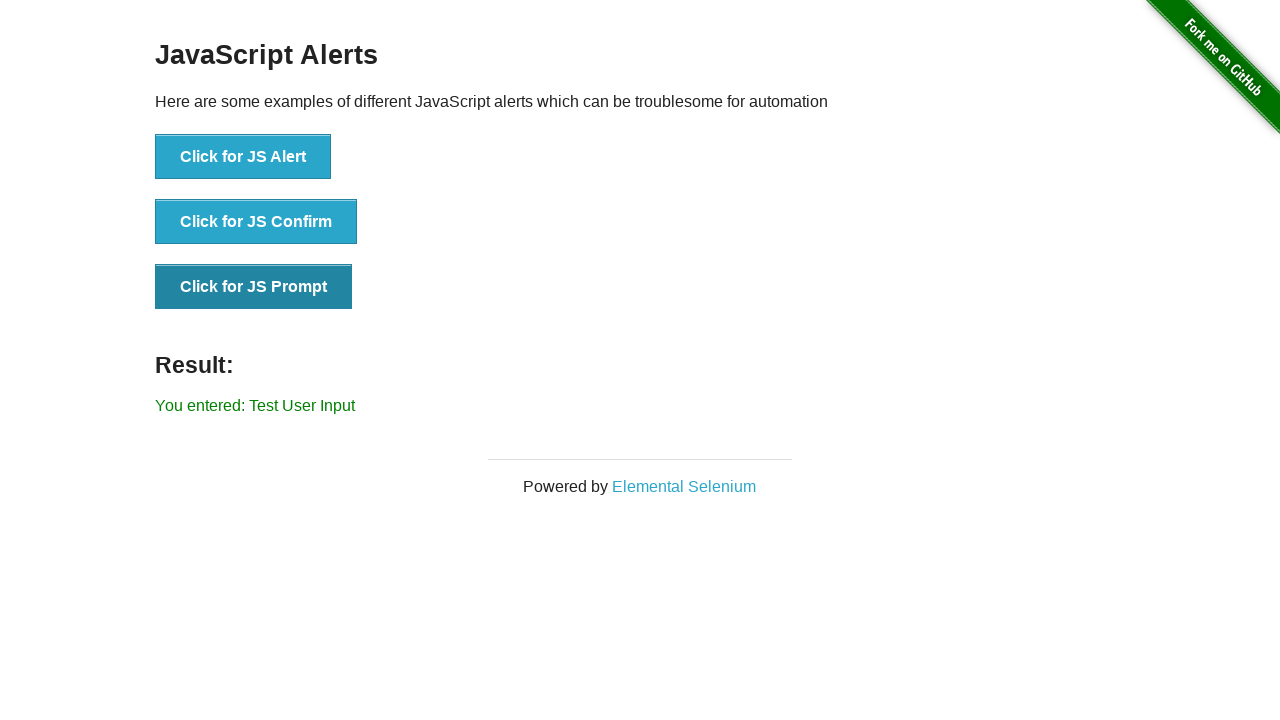

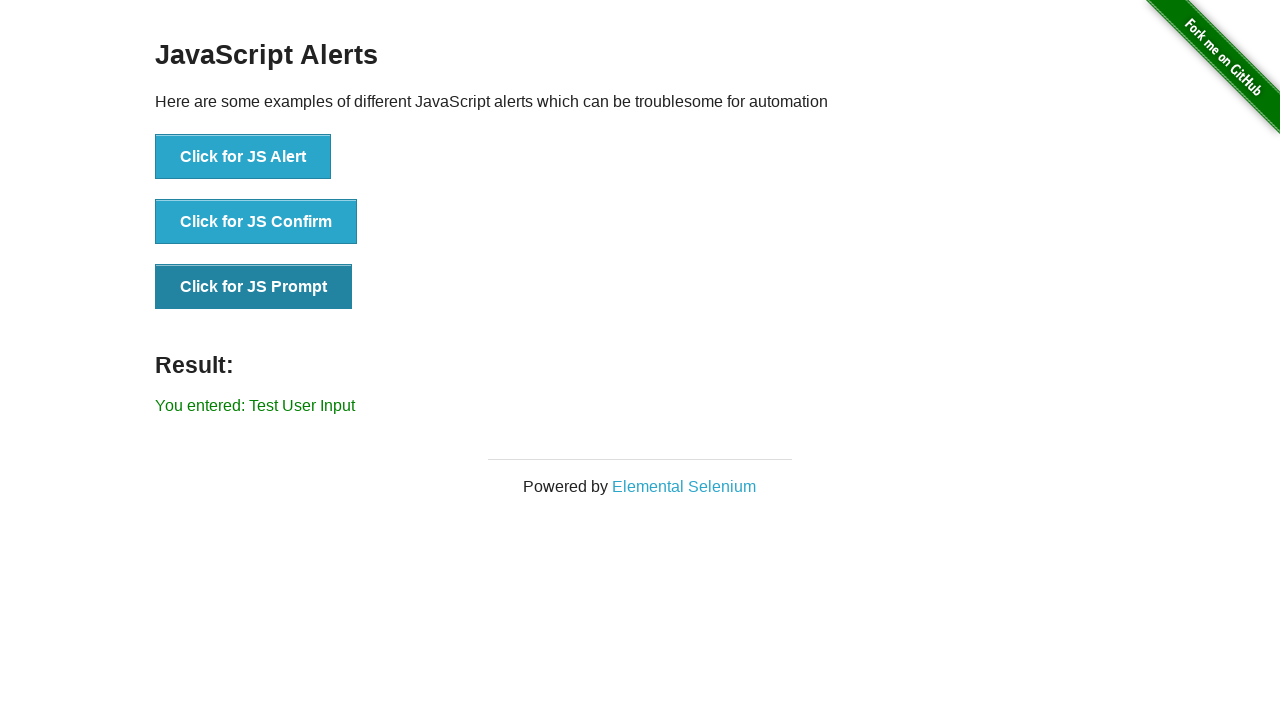